Tests the Baltimore Housing search functionality by selecting a neighborhood from the dropdown, clicking the search button, waiting for results to load, and navigating back to the selection page.

Starting URL: https://cels.baltimorehousing.org/Search_DEM_Map.aspx

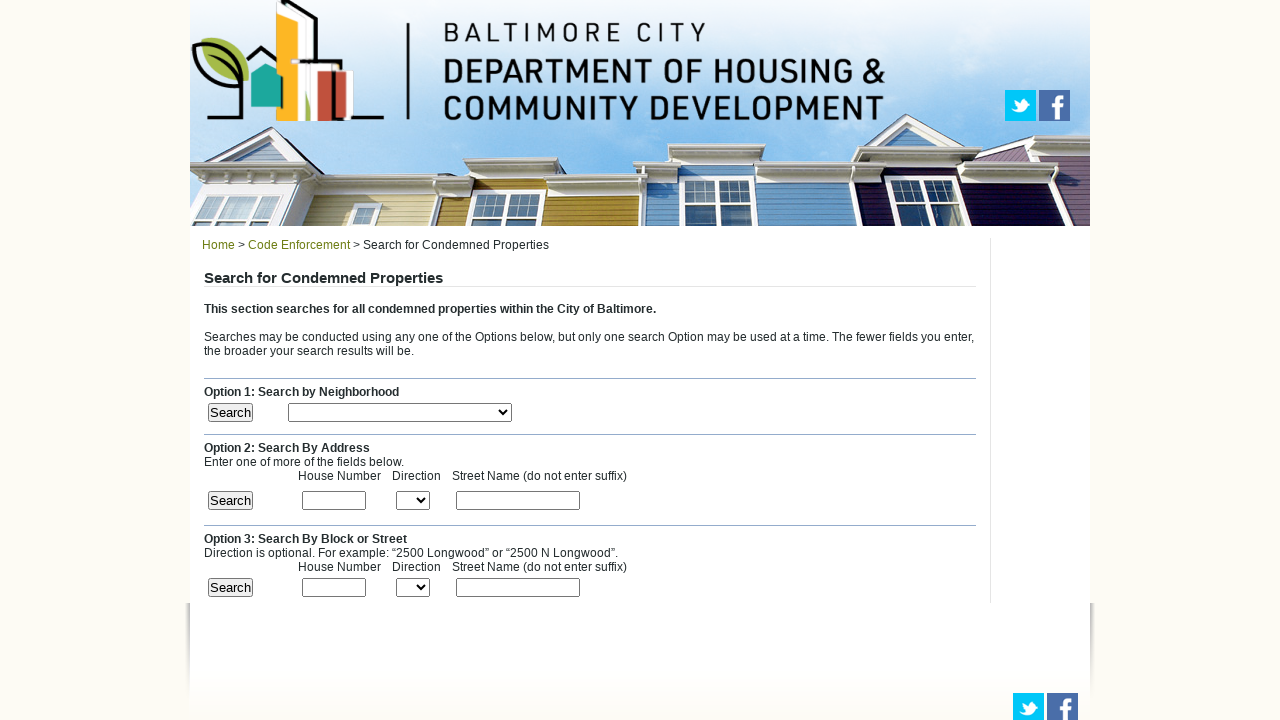

Waited for neighborhood dropdown to be available
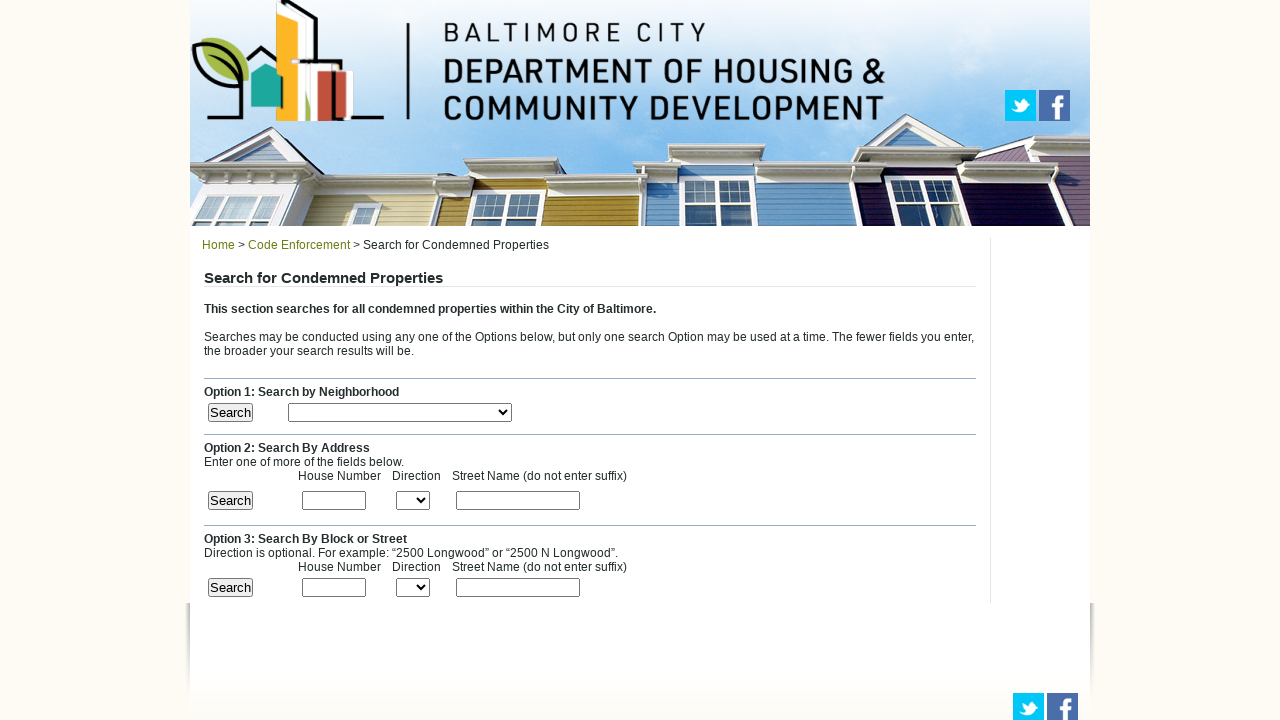

Retrieved neighborhood dropdown element
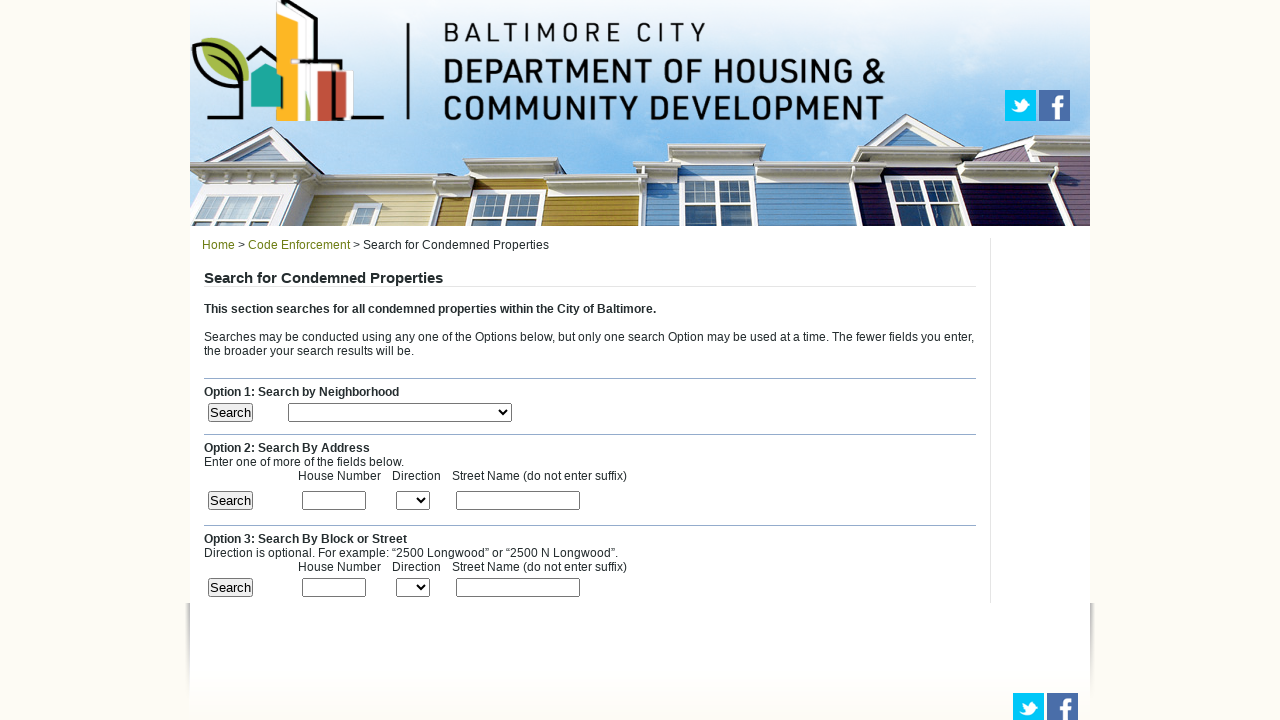

Selected a neighborhood from the dropdown on #ctl00_ContentPlaceHolder1_lstLoc
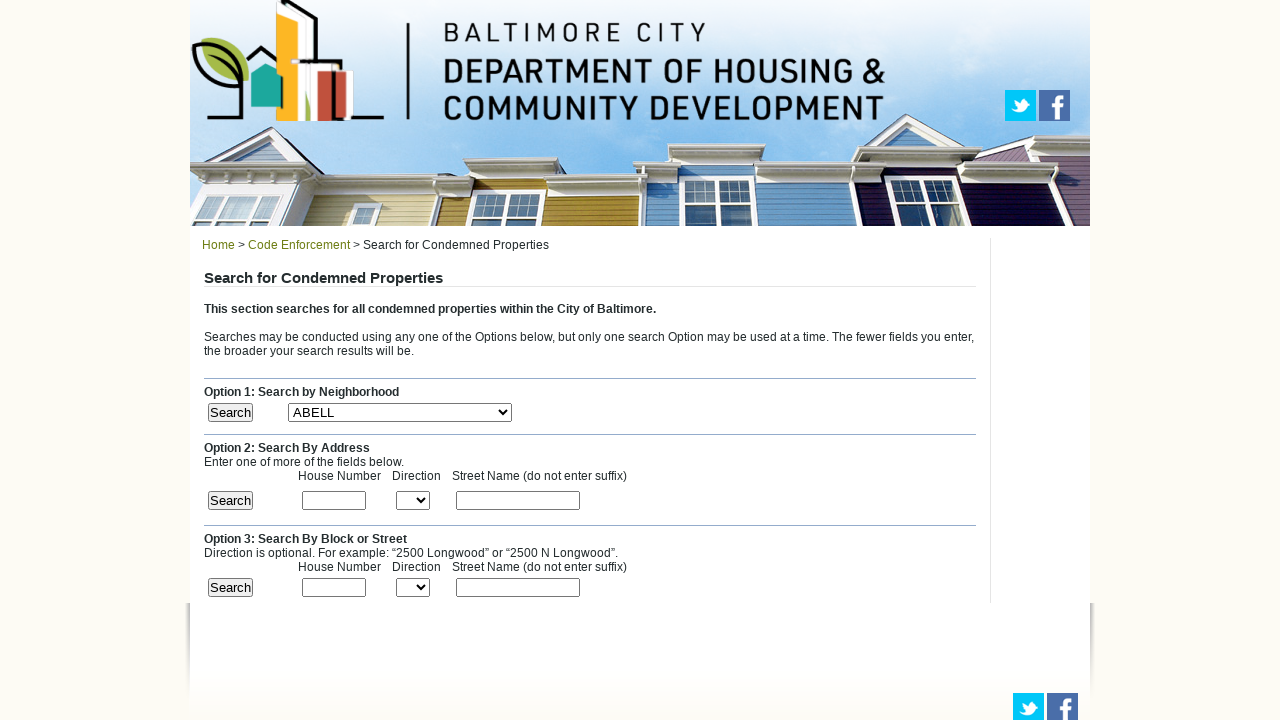

Clicked the search button at (230, 412) on #ctl00_ContentPlaceHolder1_btNB
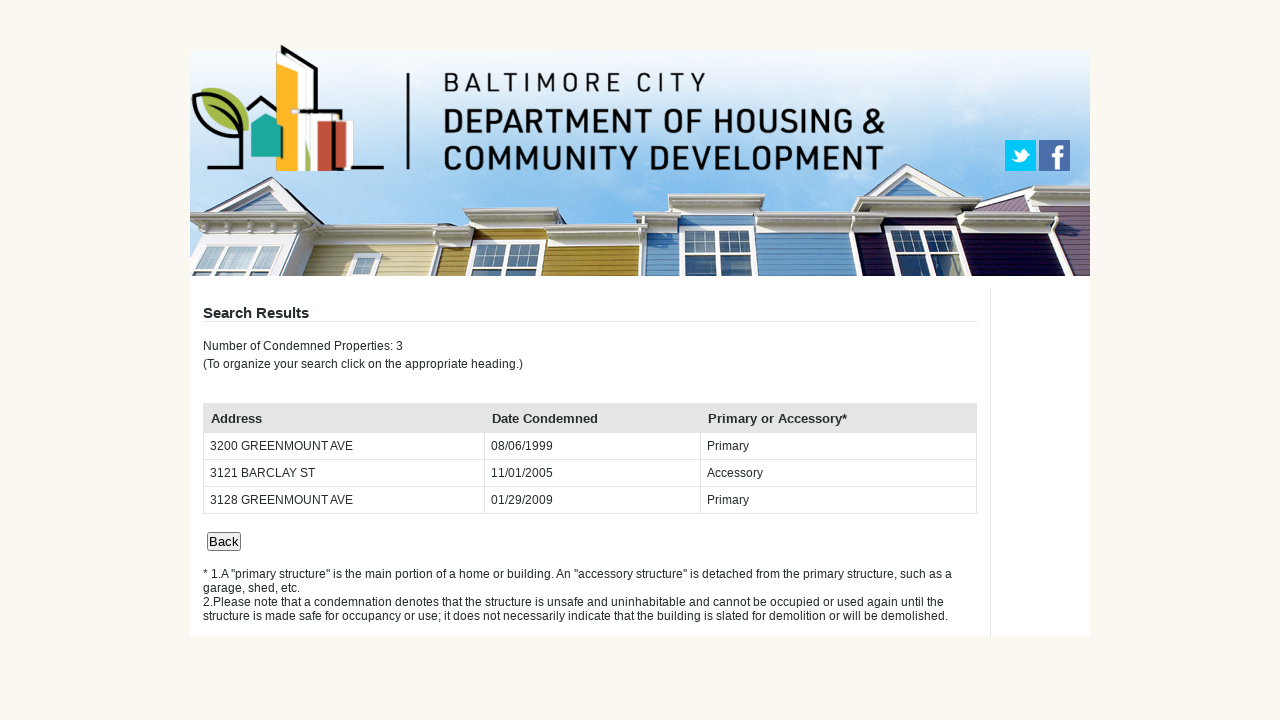

Waited 2 seconds for results to load
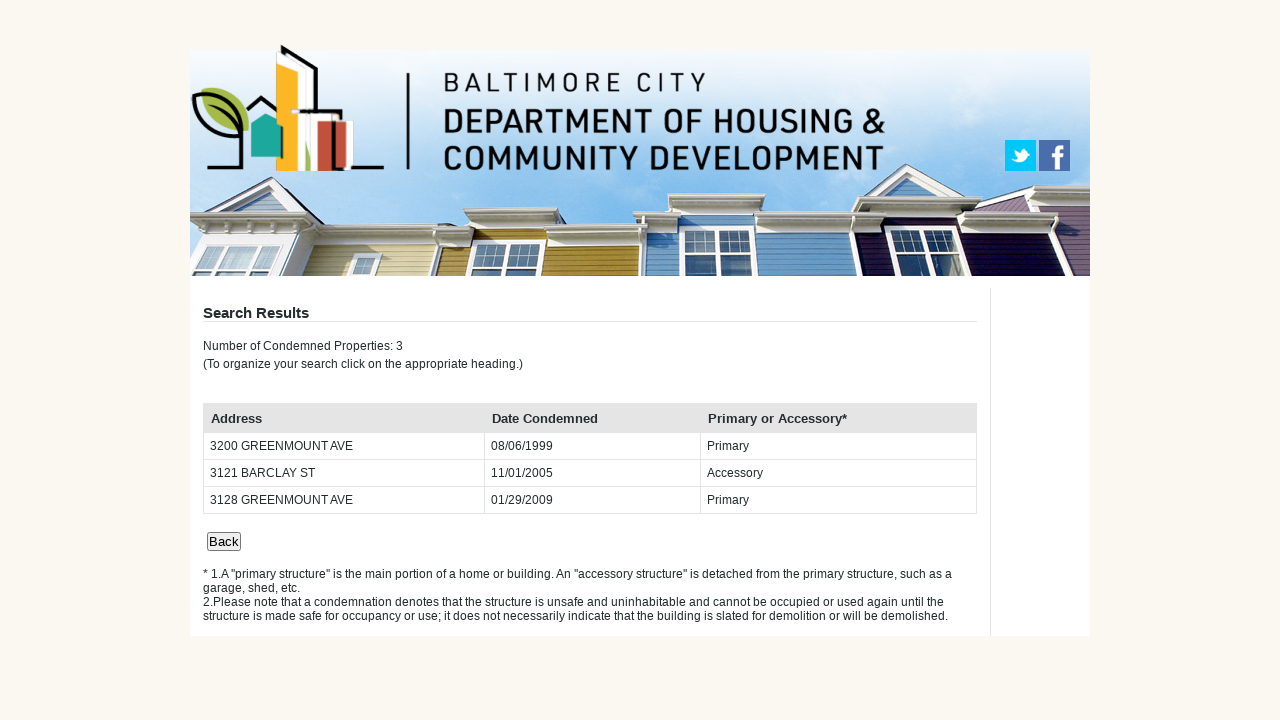

Results table loaded successfully
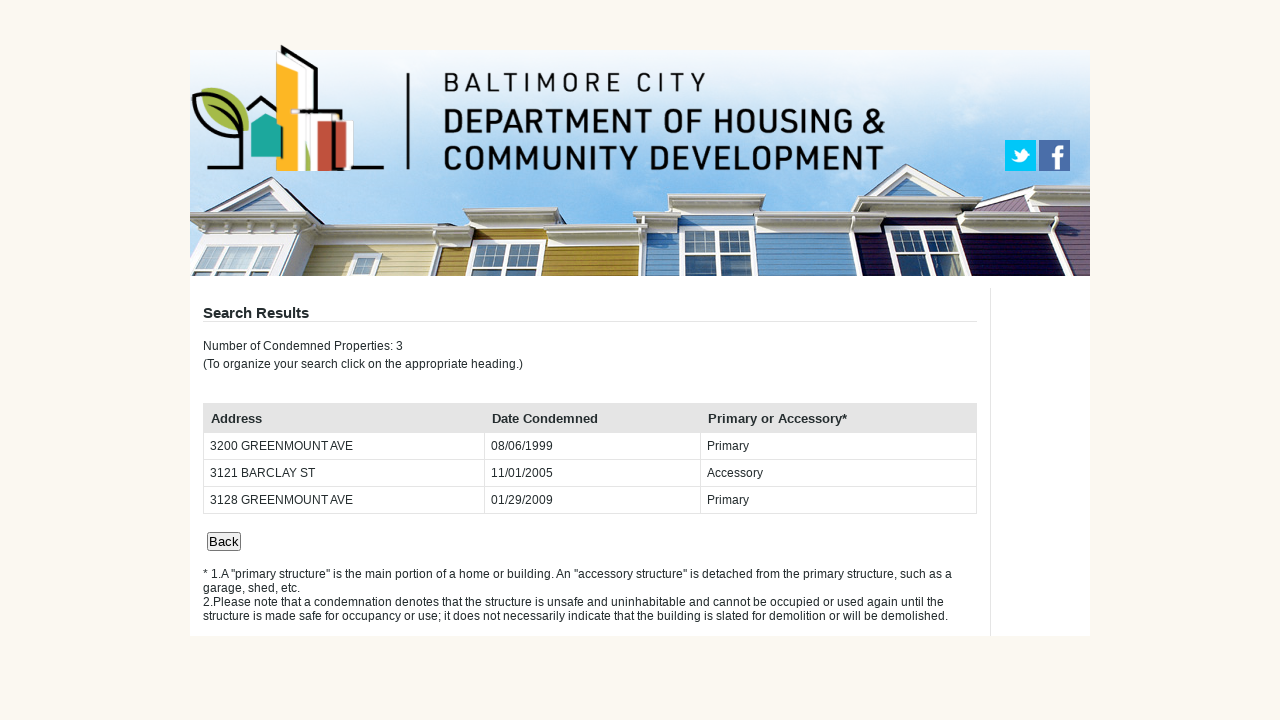

Navigated back to the search page
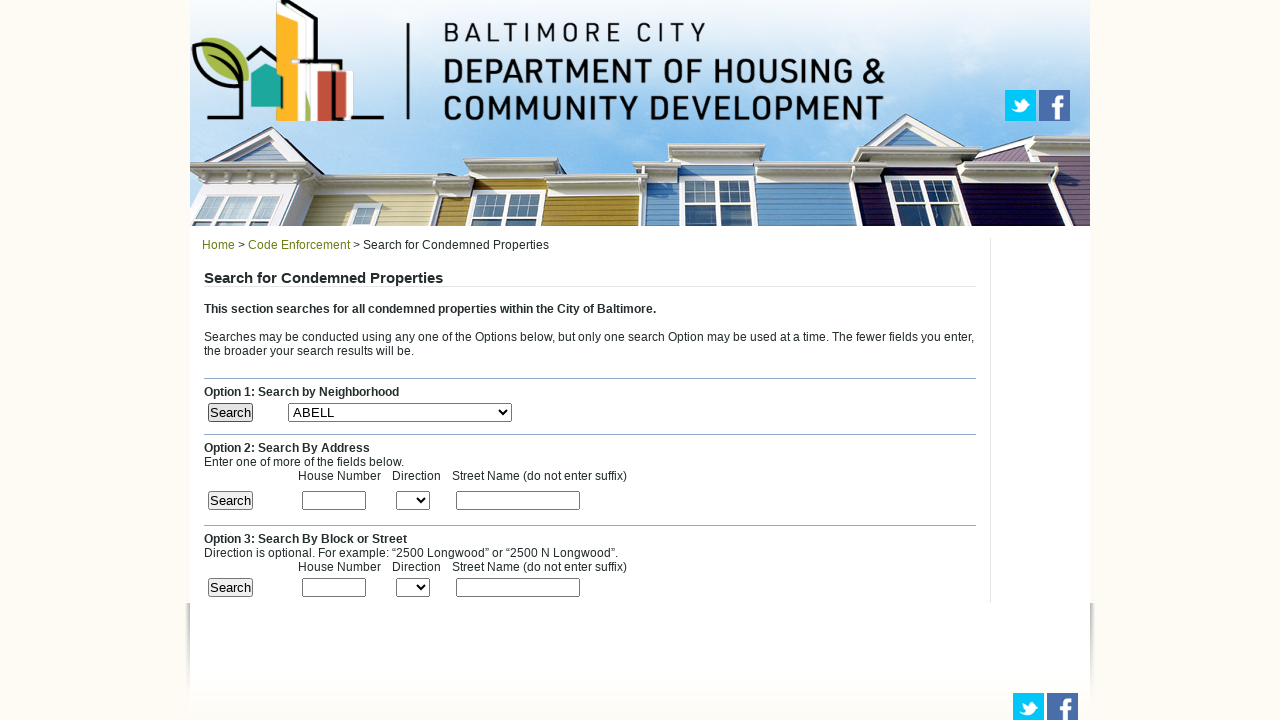

Waited for neighborhood dropdown to be available again
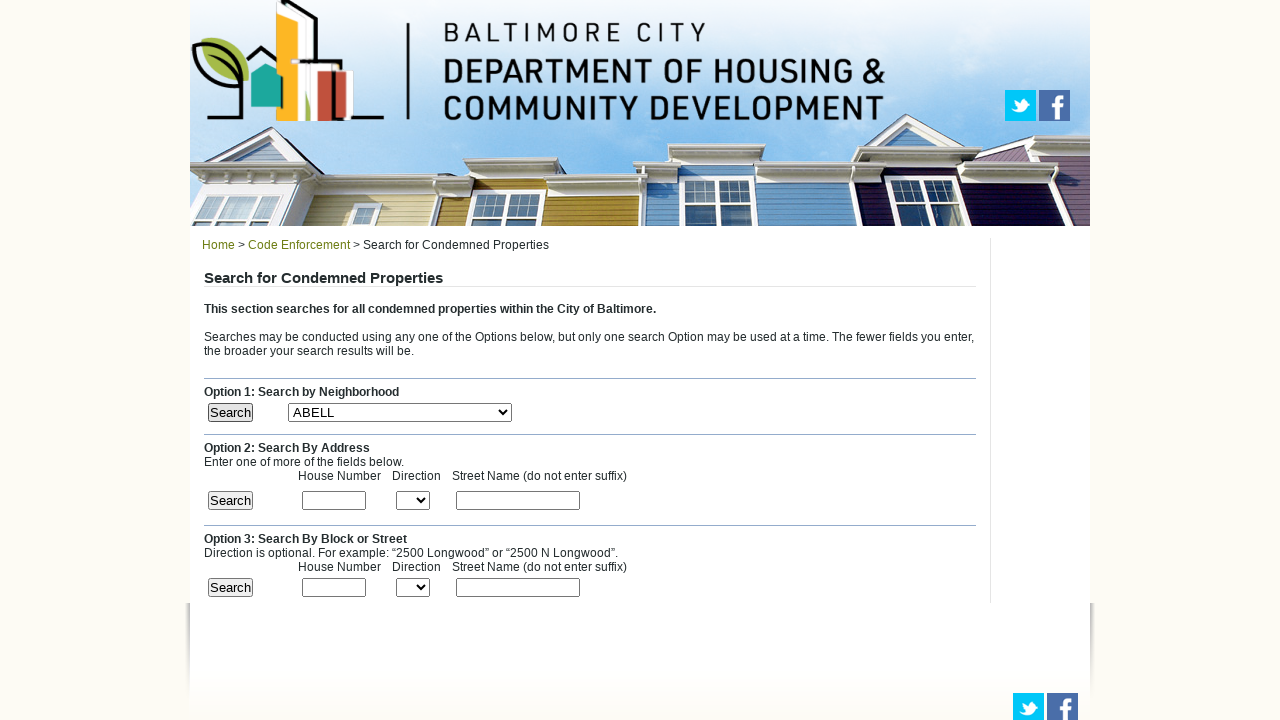

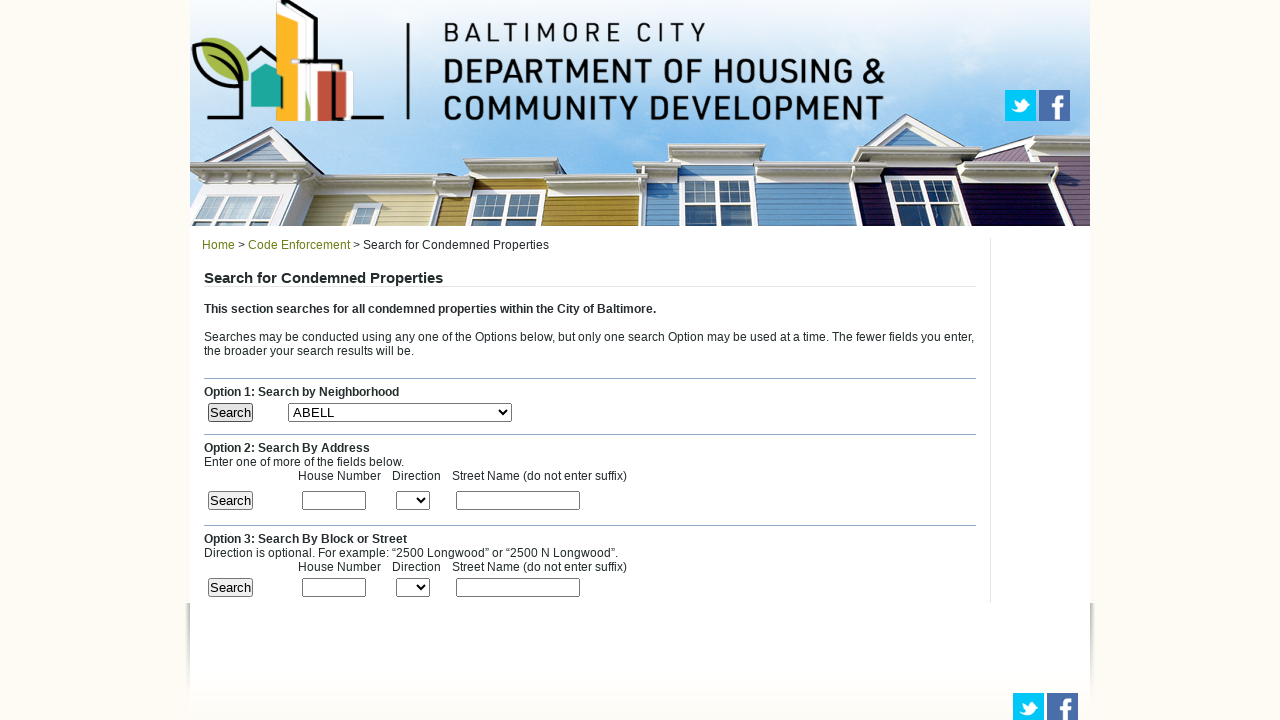